Verifies that the date field displays today's date in the correct format

Starting URL: https://demoqa.com/automation-practice-form

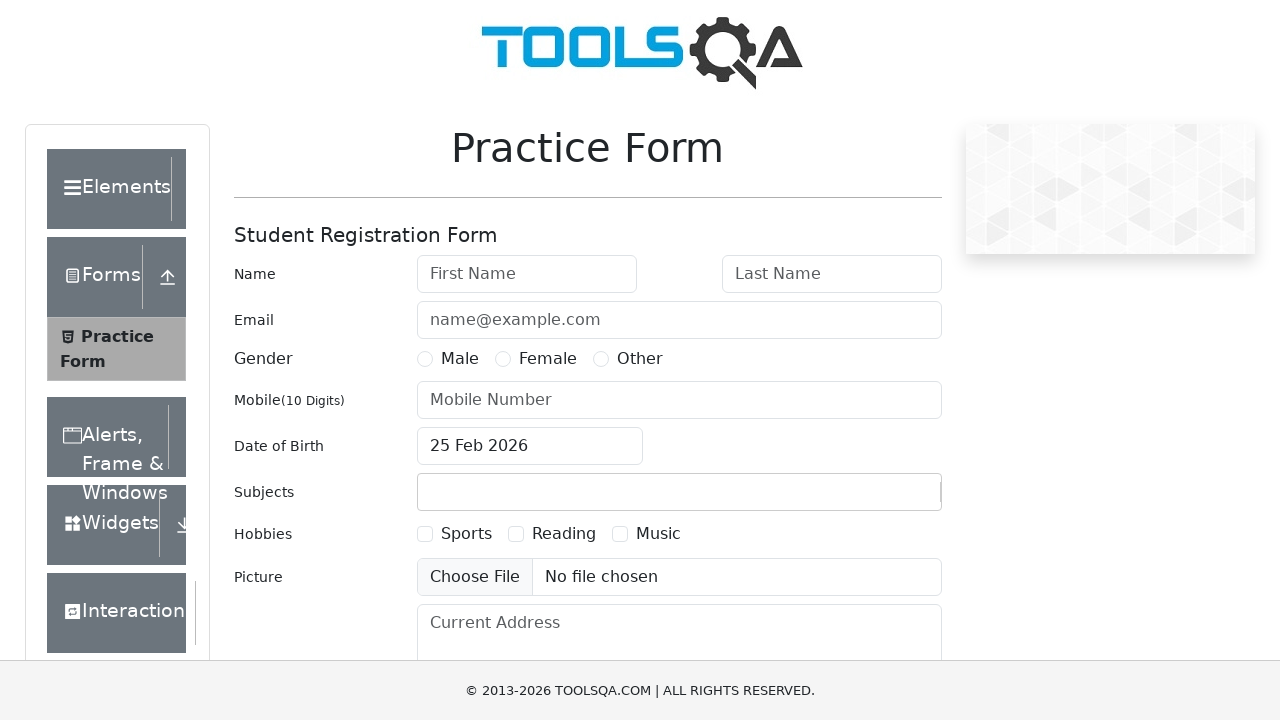

Navigated to automation practice form page
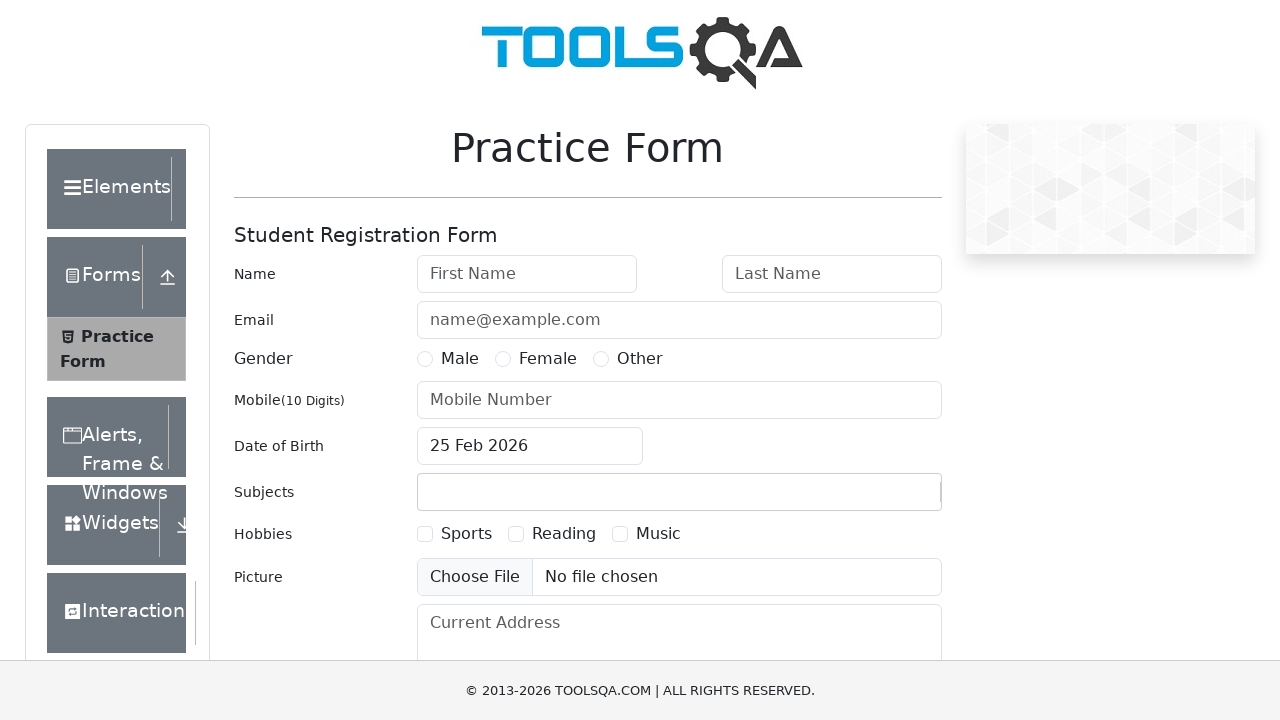

Located date of birth input field
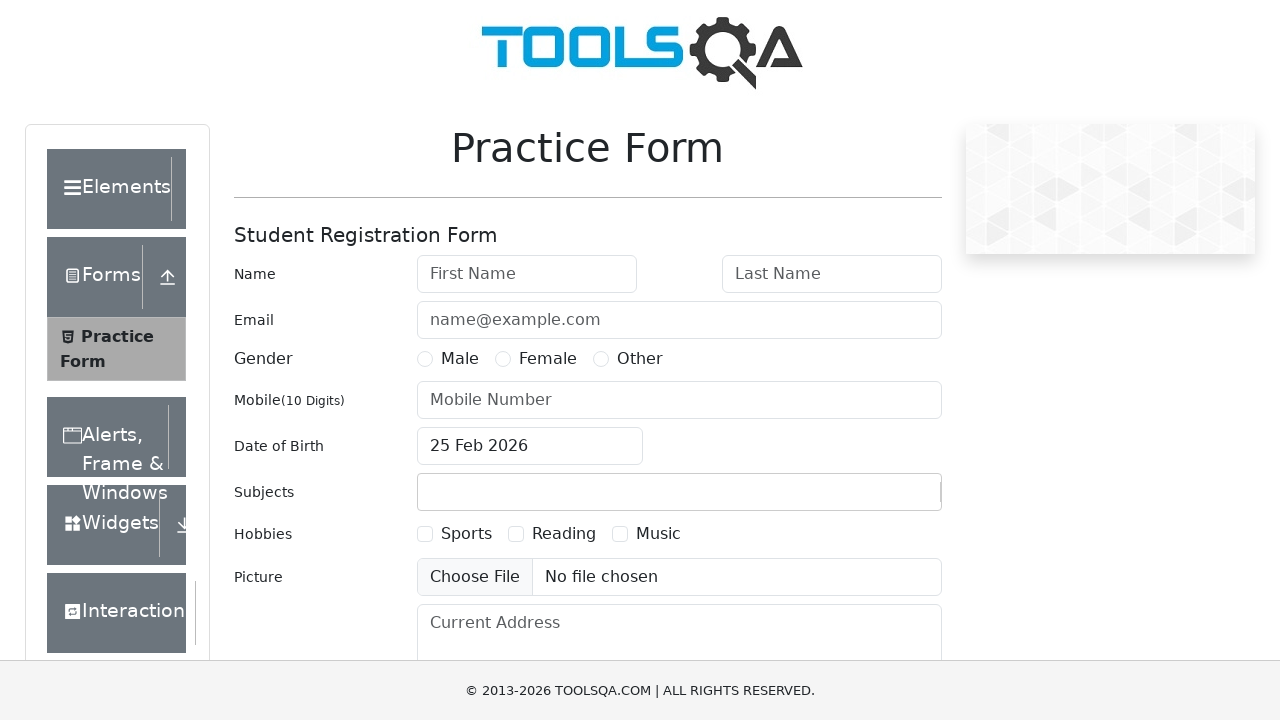

Retrieved value from date of birth field
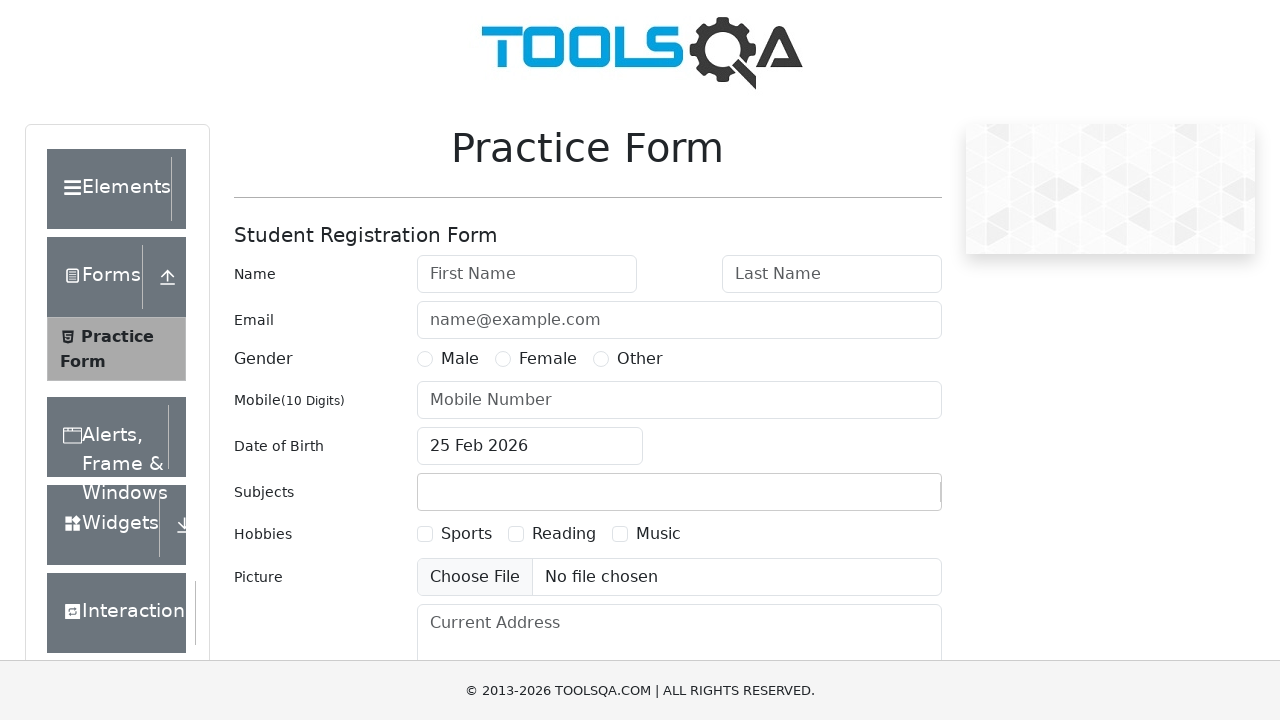

Generated expected current date format: 25 Feb 2026
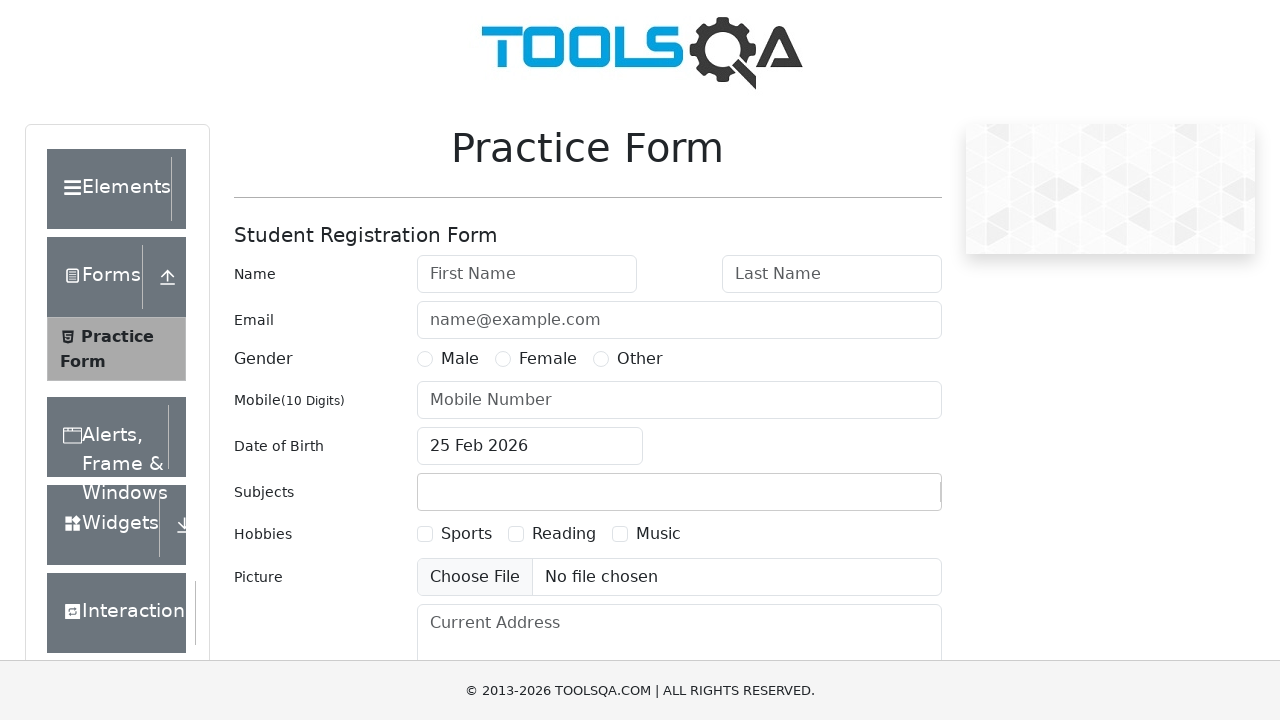

Verified date field displays correct date: 25 Feb 2026
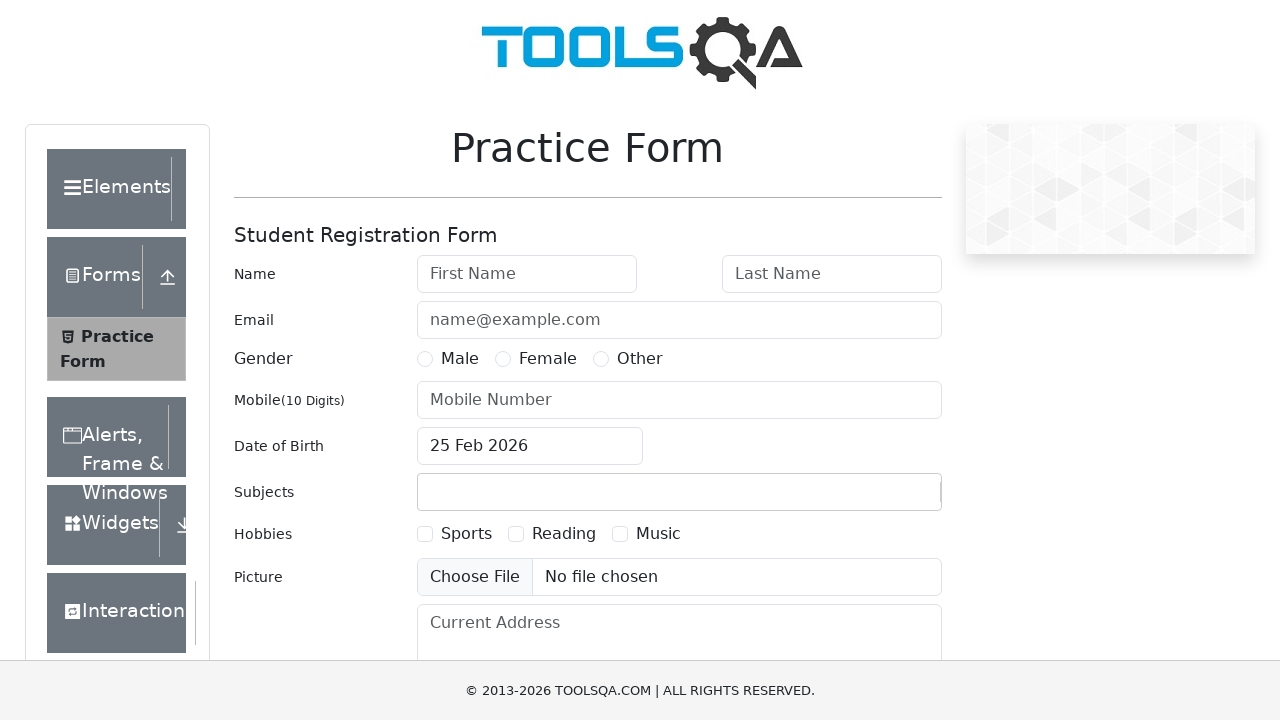

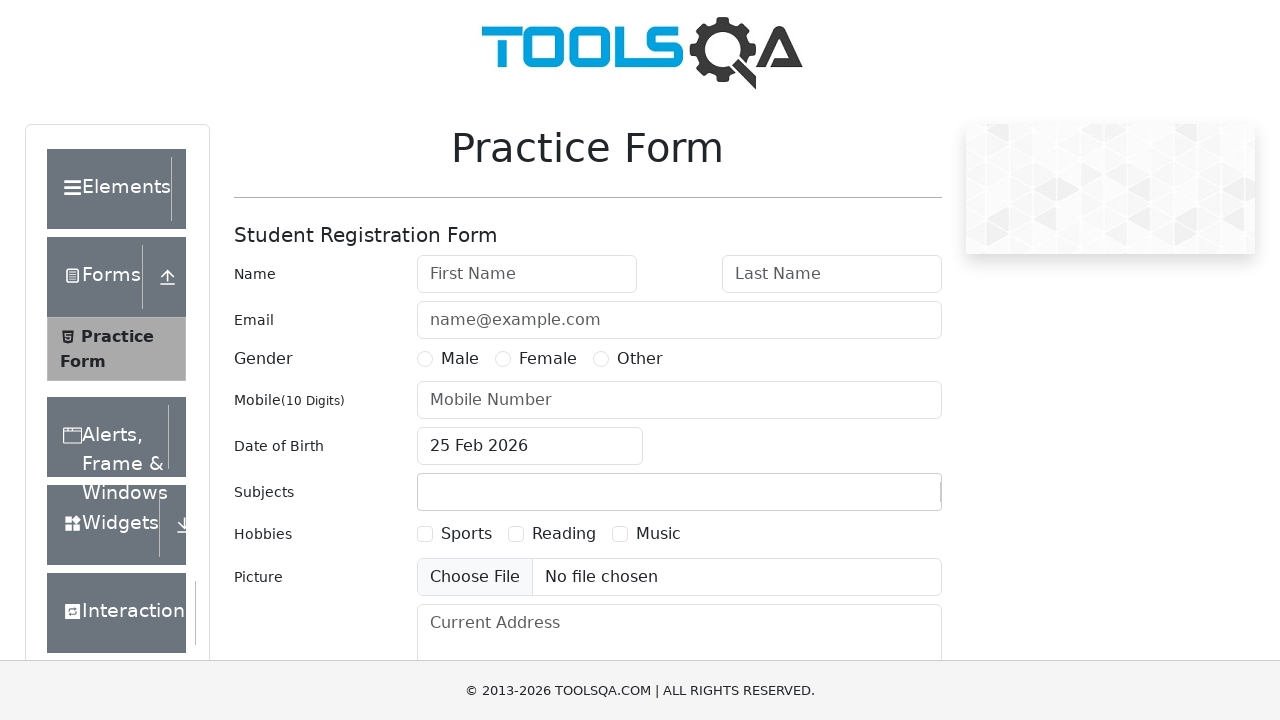